Scrolls to the Inputs link if needed, clicks it, fills a number input field with a value

Starting URL: https://practice.cydeo.com

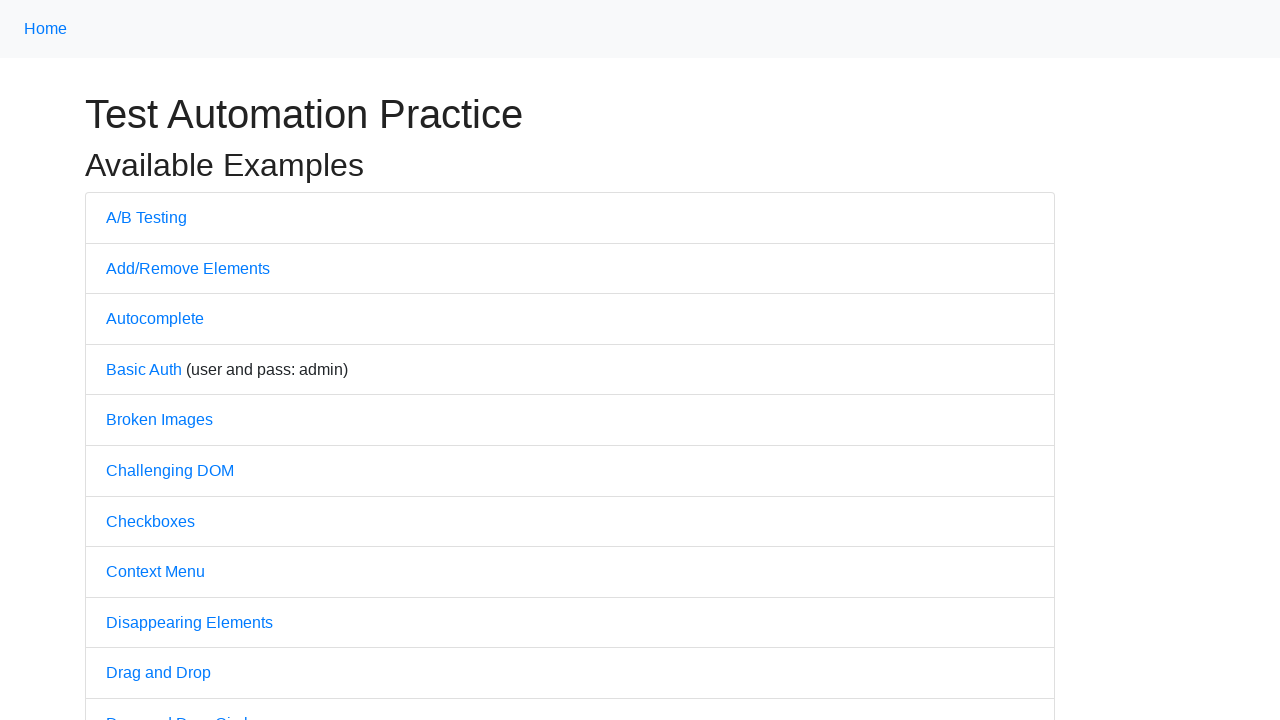

Located the Inputs link
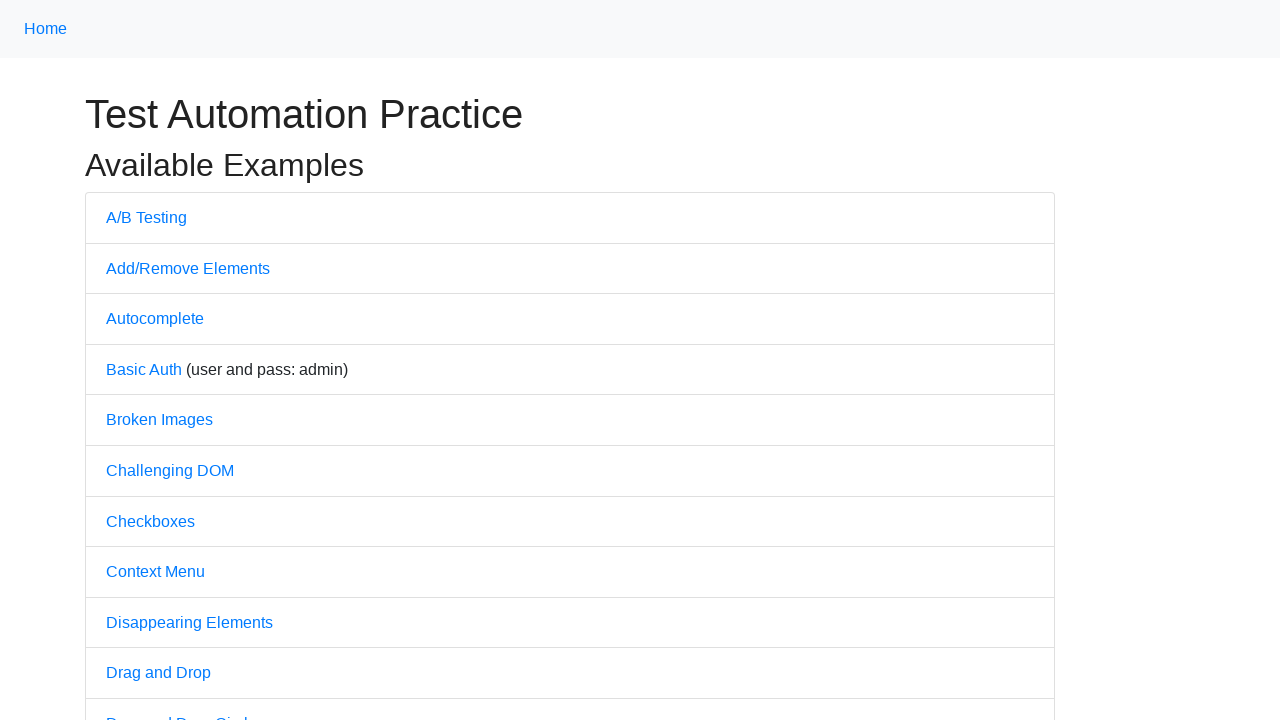

Scrolled Inputs link into view if needed
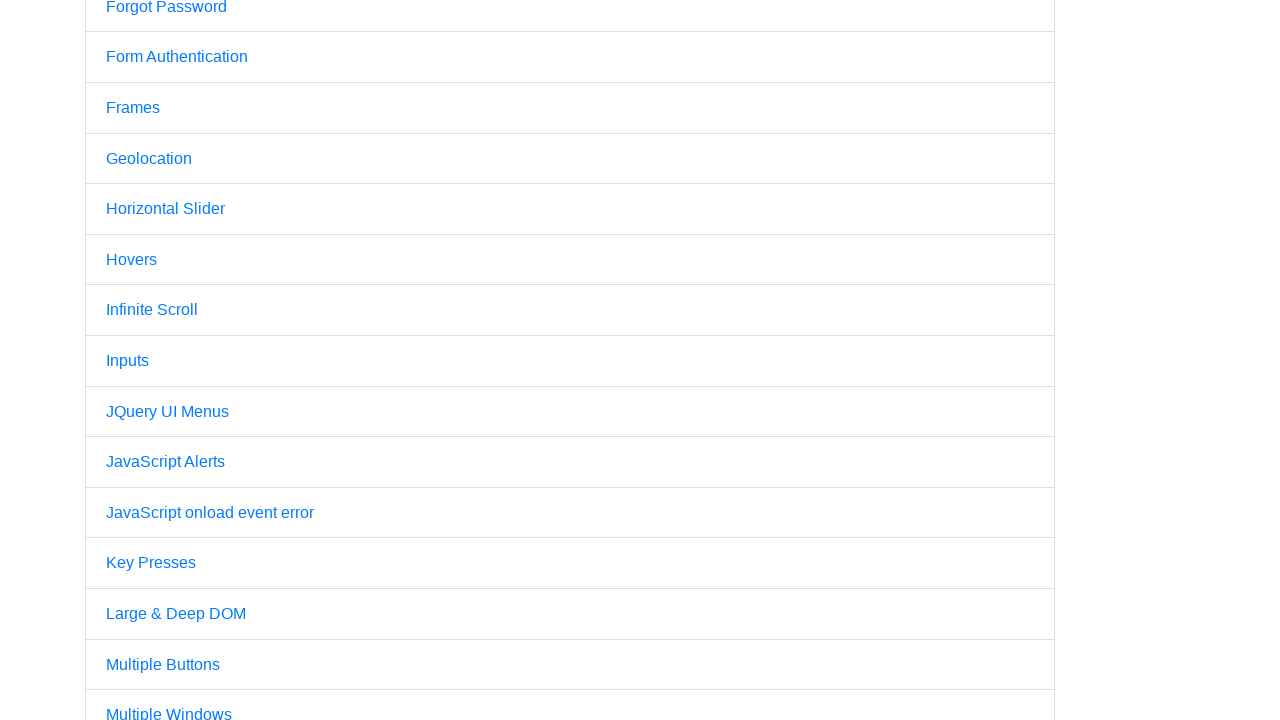

Clicked on the Inputs link at (128, 361) on internal:text="Inputs"i
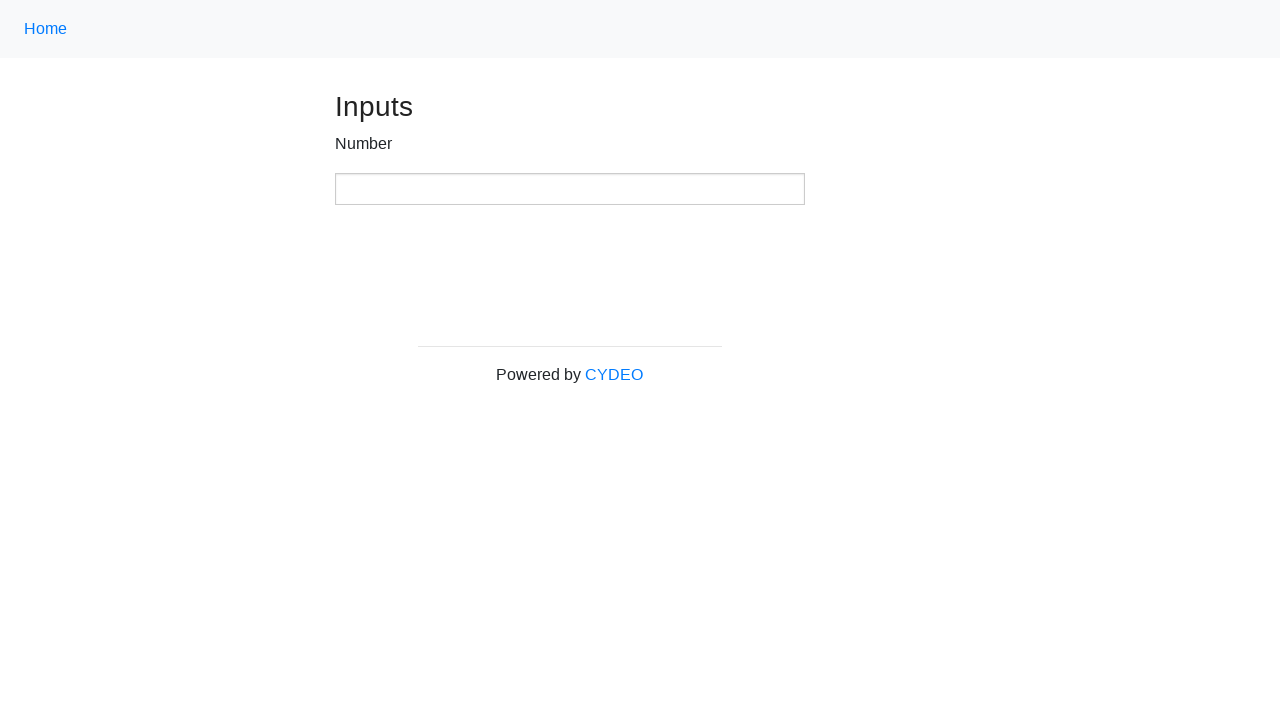

Located the number input field
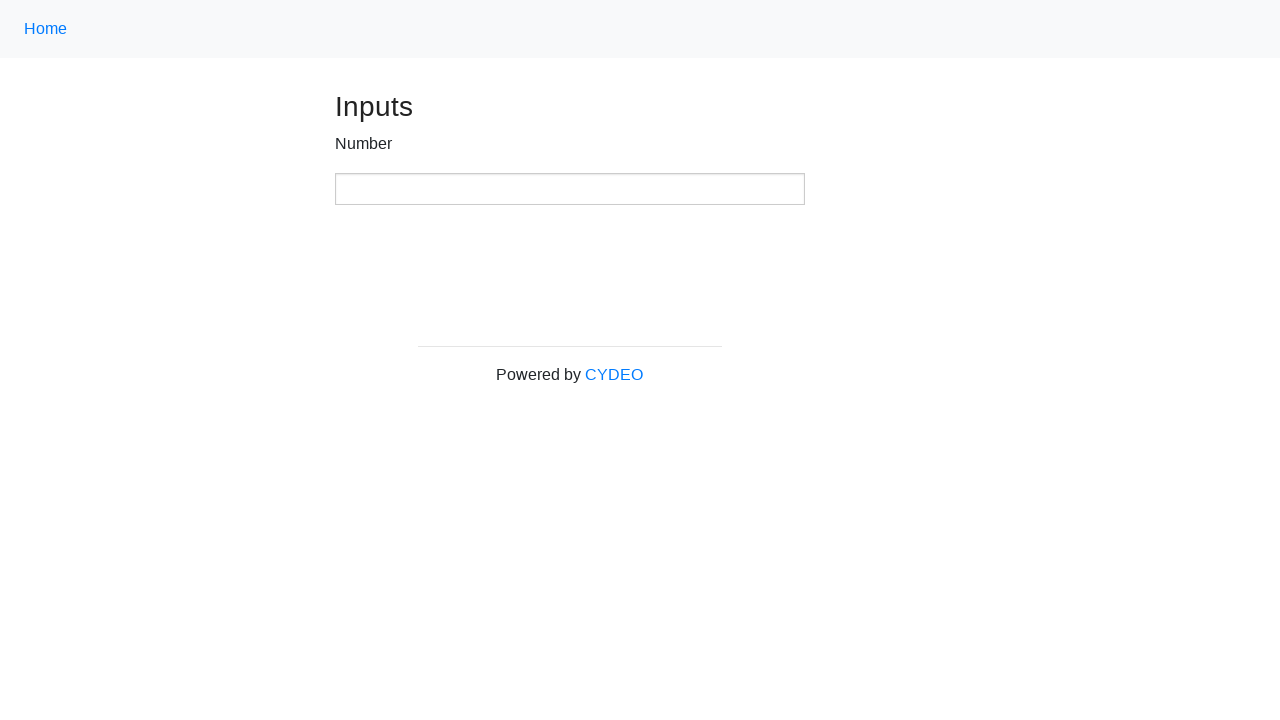

Filled number input field with value '123' on input[type=number]
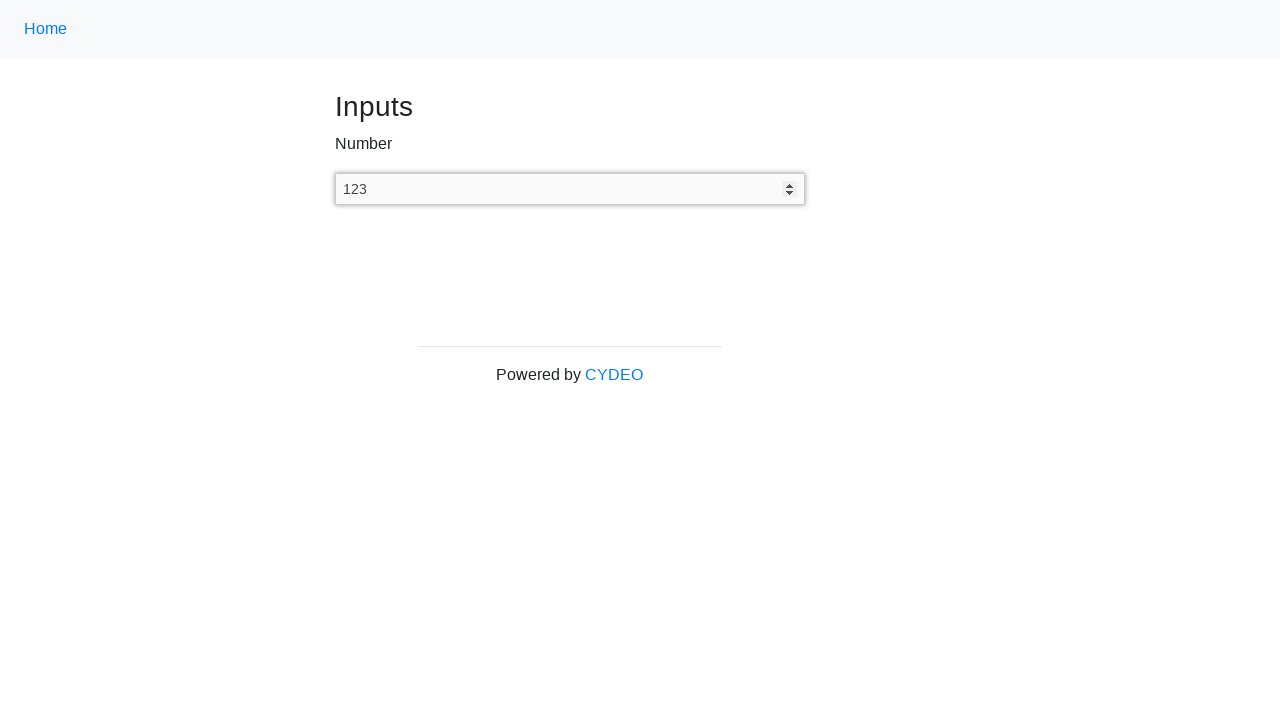

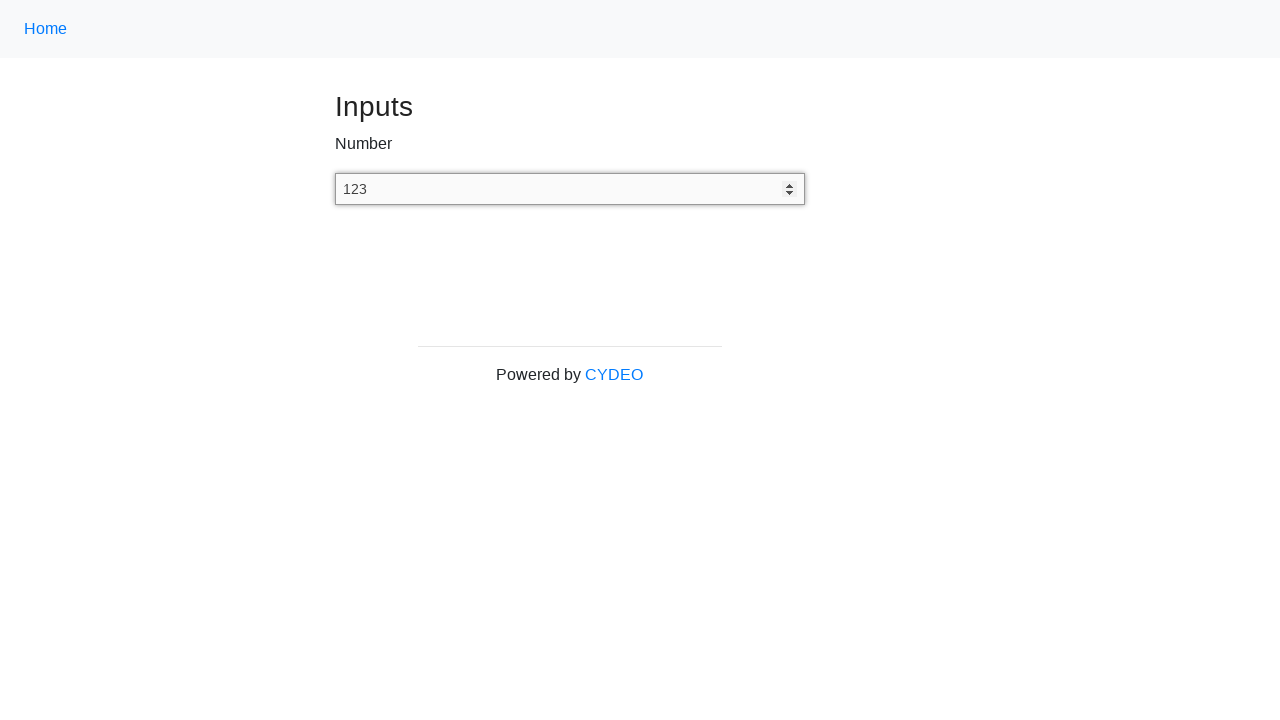